Tests window handling functionality by clicking a link that opens a new window, switching to the new window to verify an element exists, closing it, and switching back to the original window.

Starting URL: http://www.testdiary.com/training/selenium/selenium-test-page/

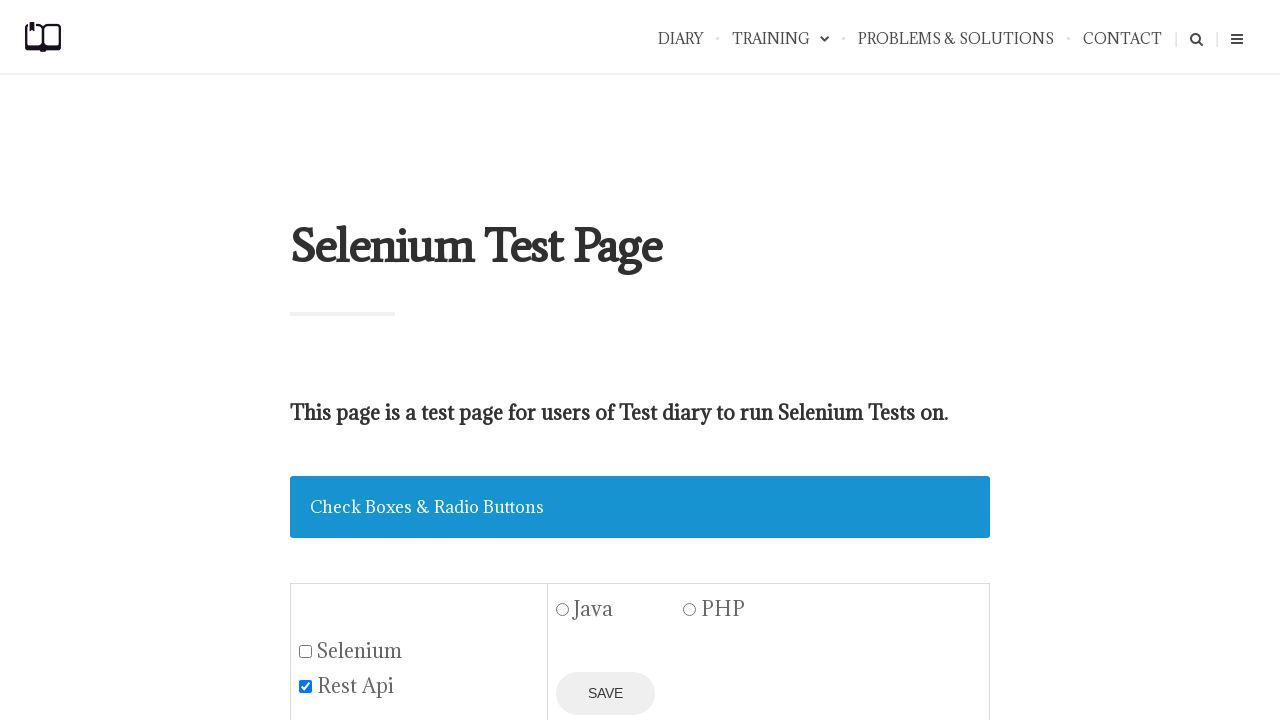

Waited for 'Open page in a new window' link to be visible
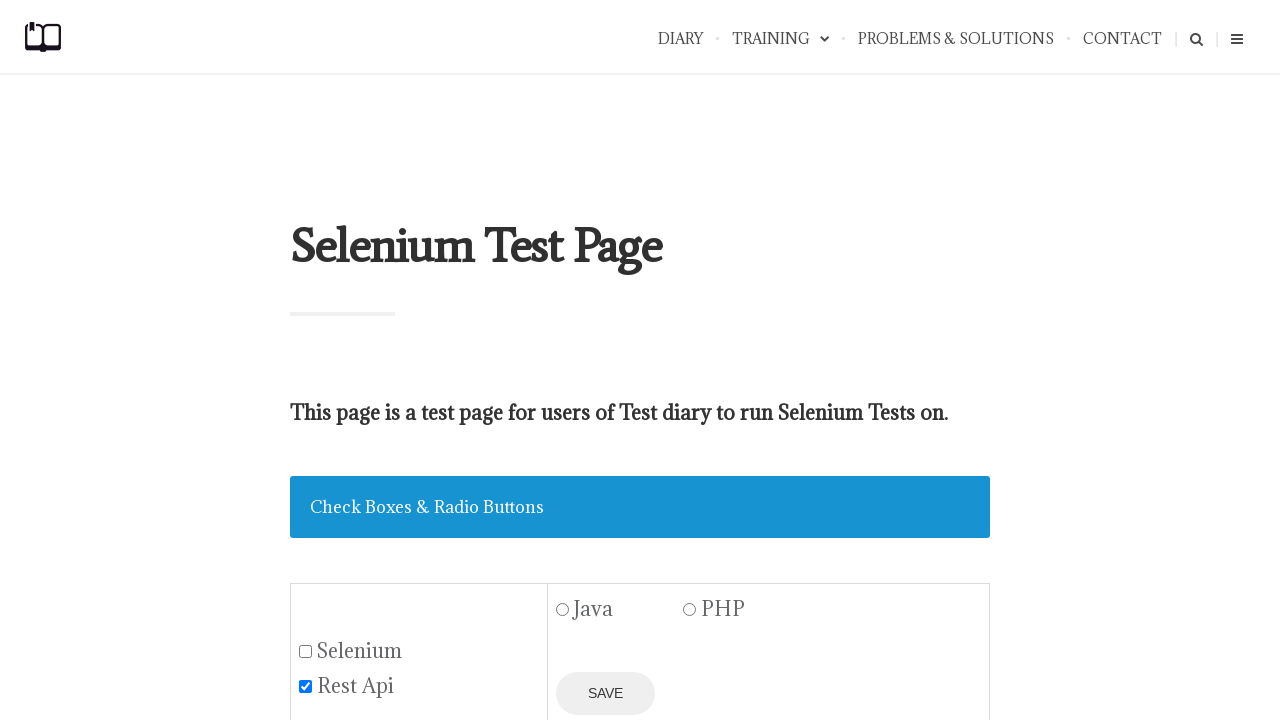

Scrolled 'Open page in a new window' link into view
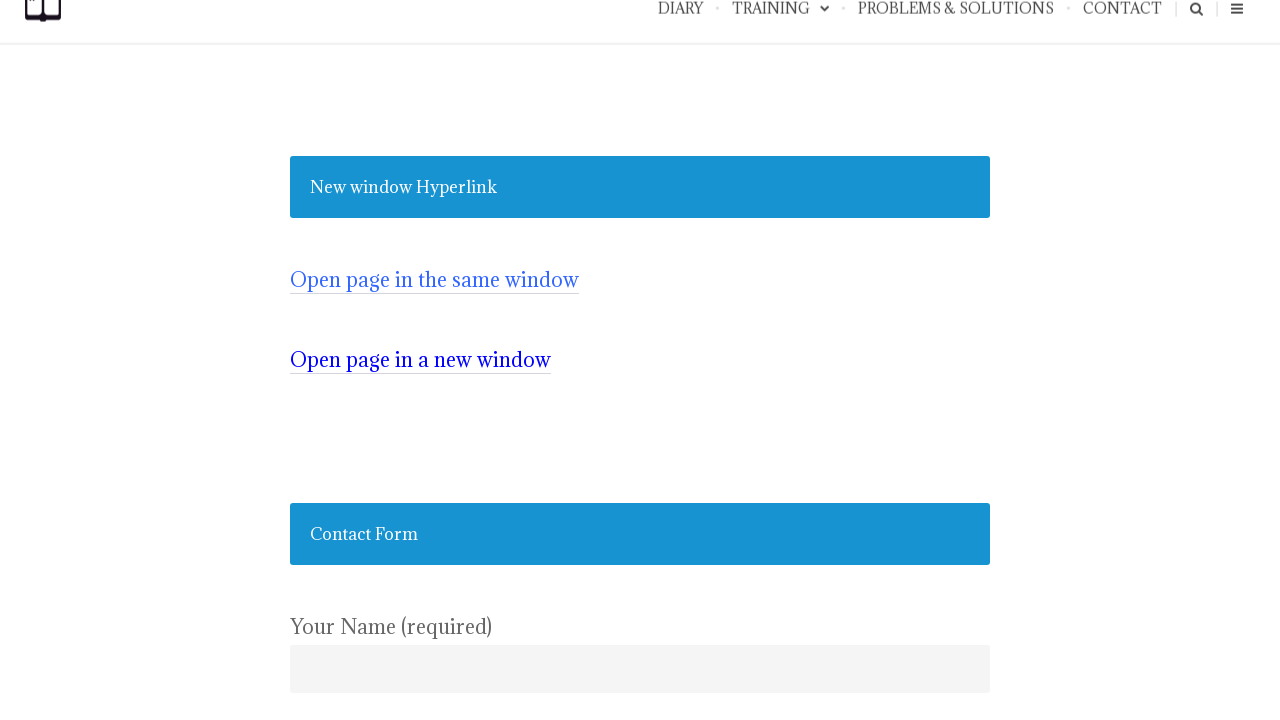

Clicked 'Open page in a new window' link to open new window at (420, 360) on text=Open page in a new window
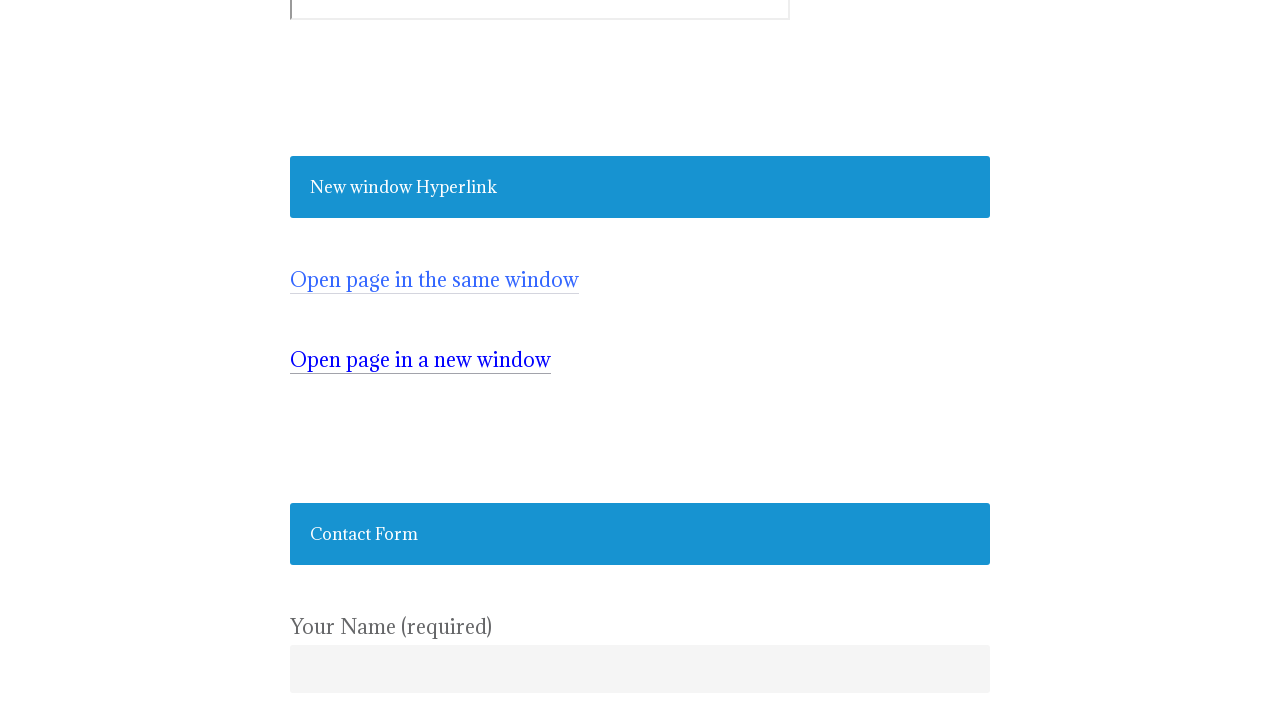

Captured new window/page object
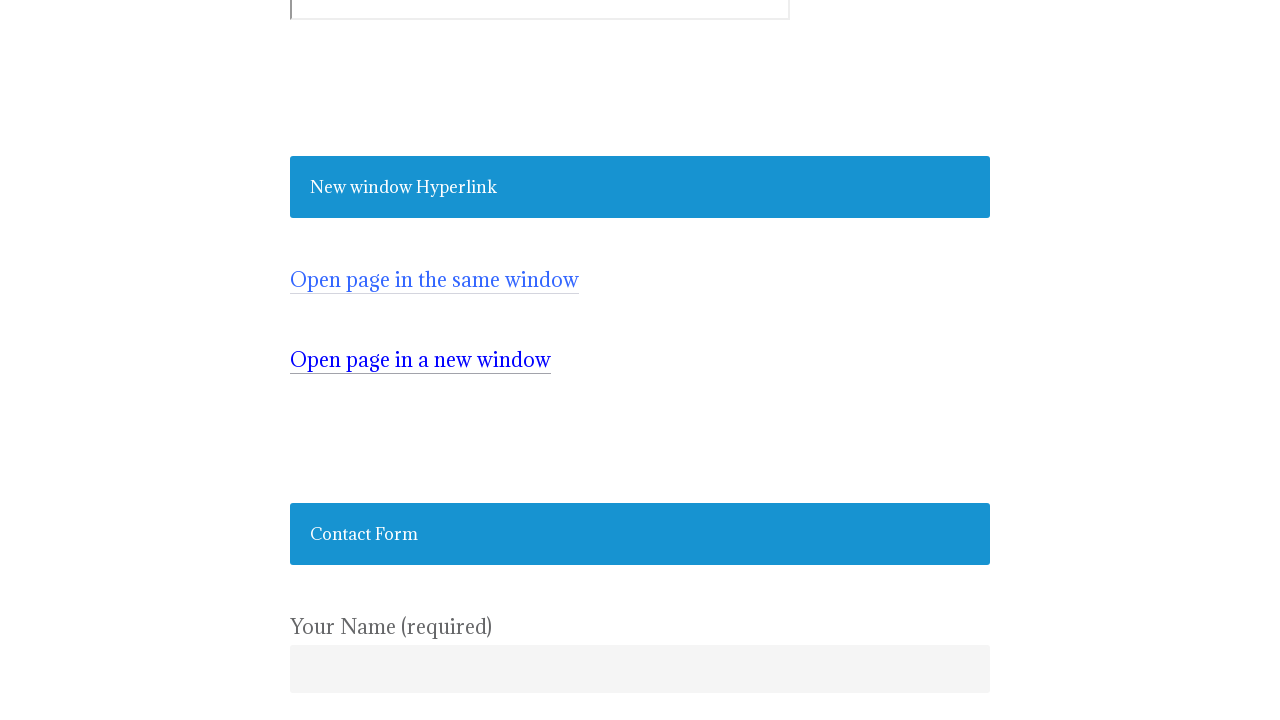

Verified #testpagelink element exists in new window
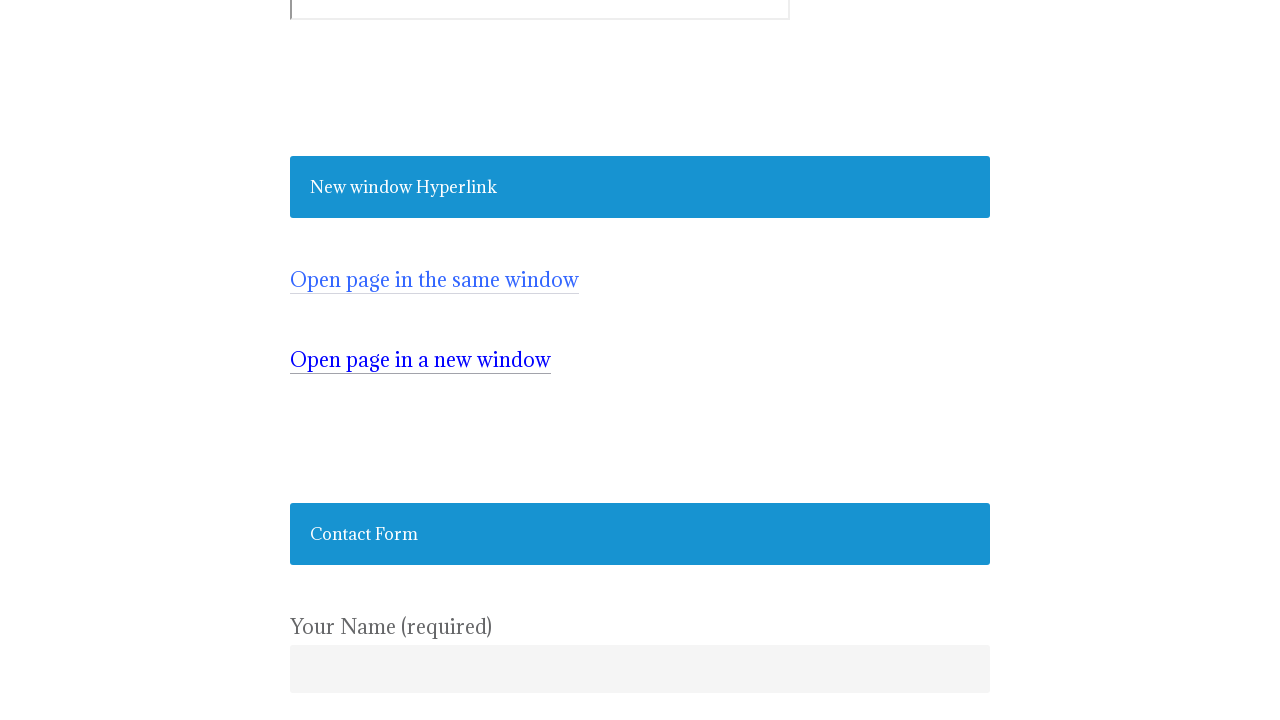

Closed new window
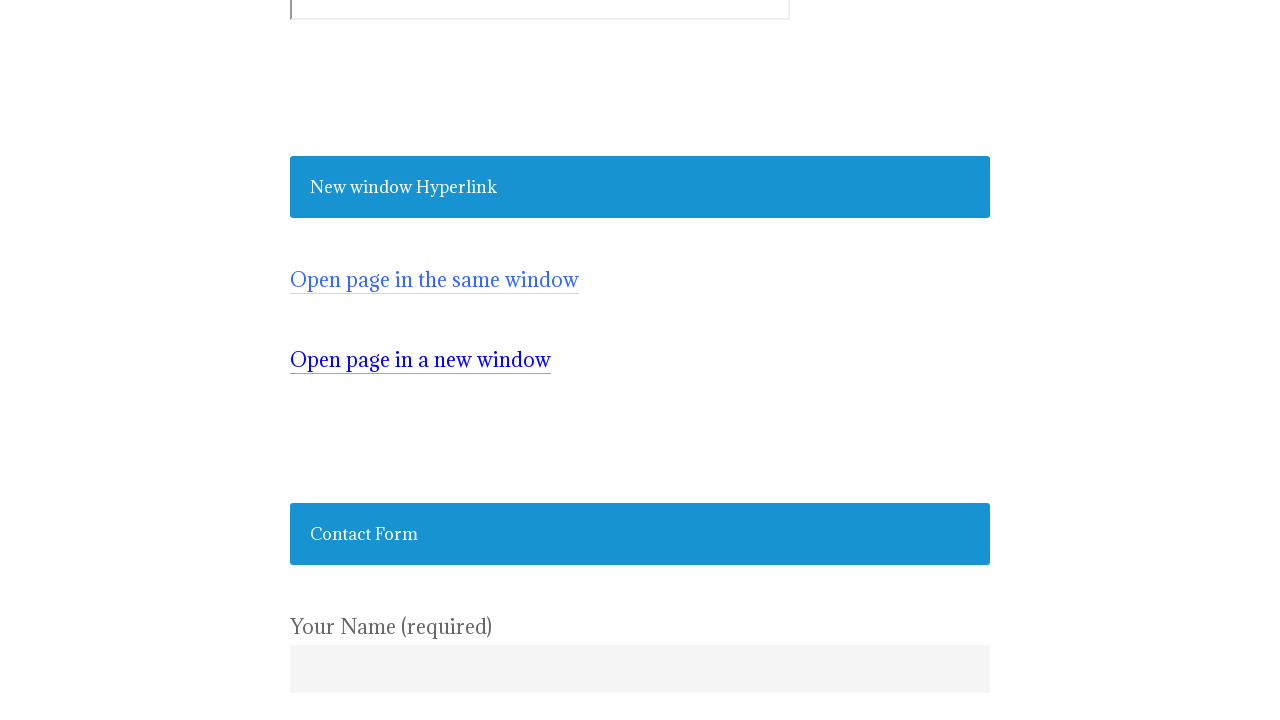

Verified 'Open page in a new window' link still visible on original window
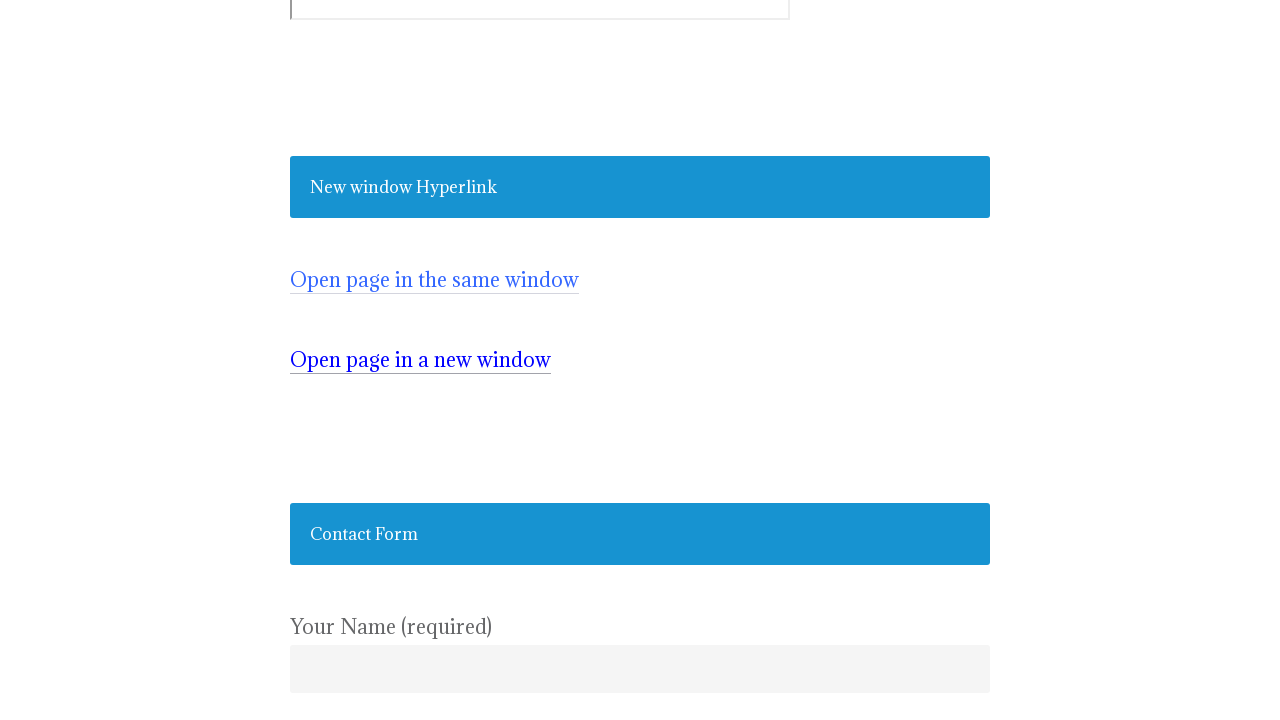

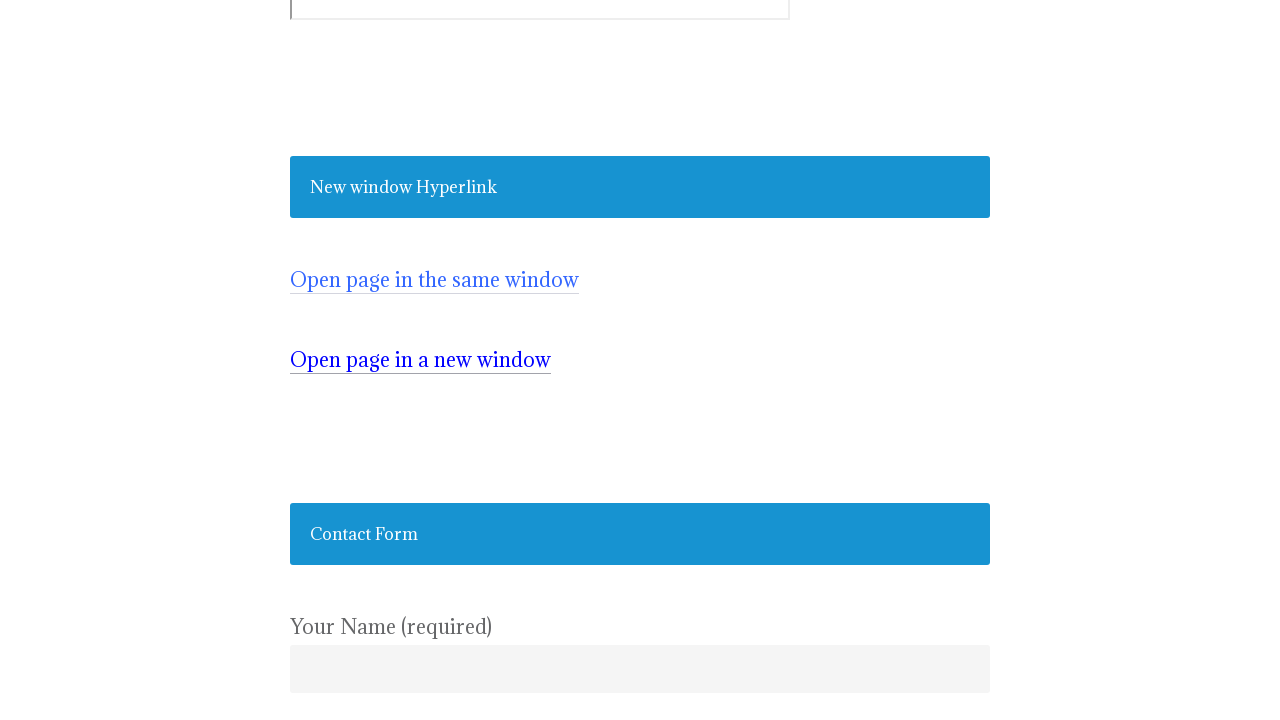